Tests login followed by logout to verify returning to login page

Starting URL: https://the-internet.herokuapp.com/

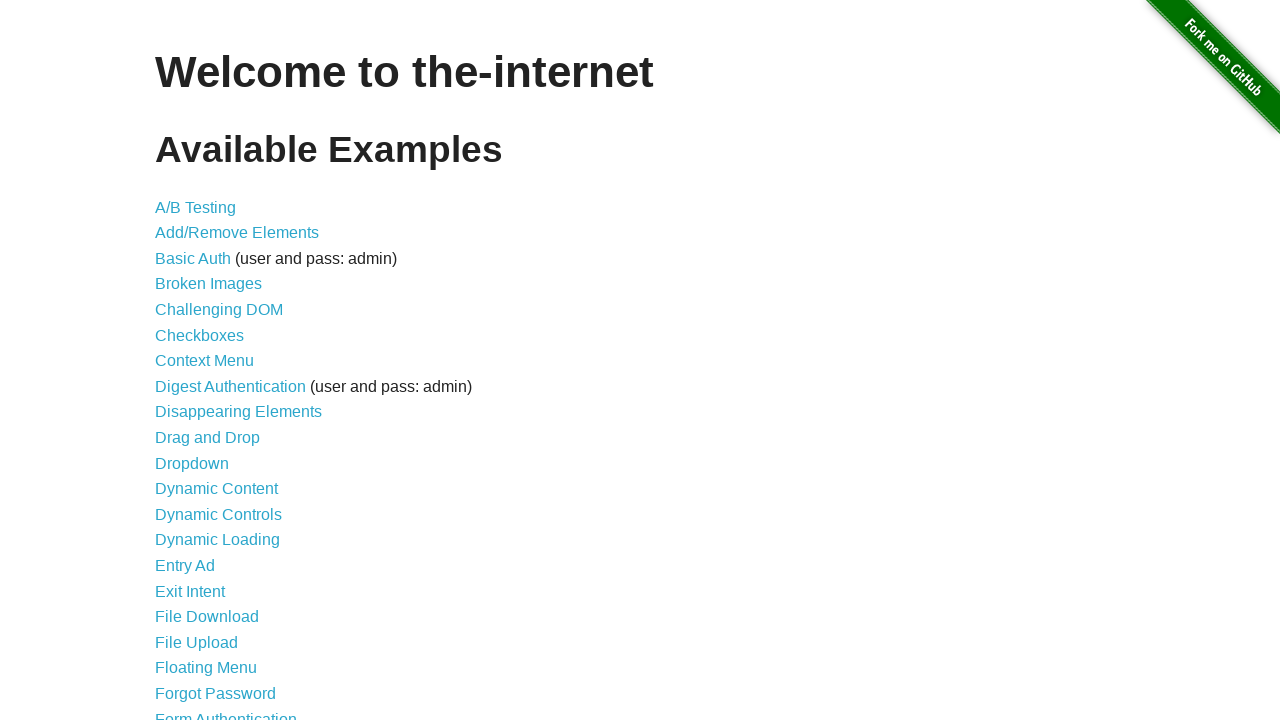

Clicked on Form Authentication link at (226, 712) on xpath=//*[@id='content']/ul/li[21]/a
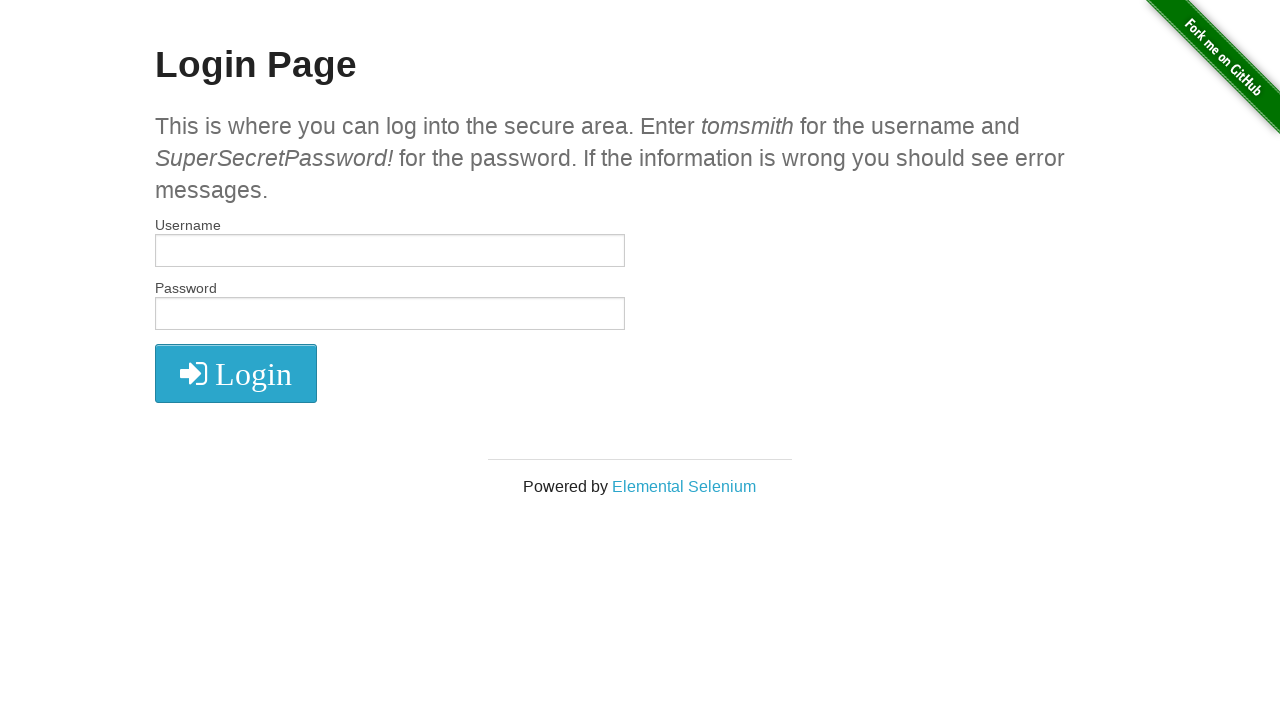

Filled username field with 'tomsmith' on #username
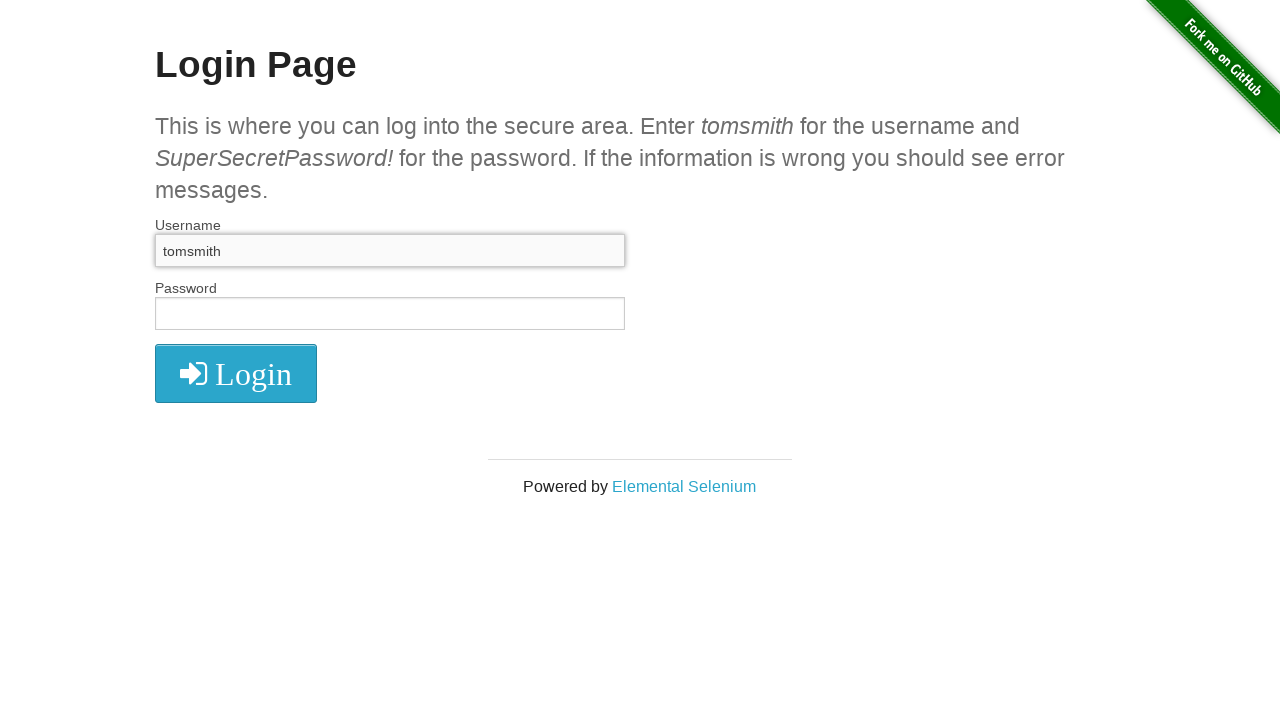

Filled password field with 'SuperSecretPassword!' on #password
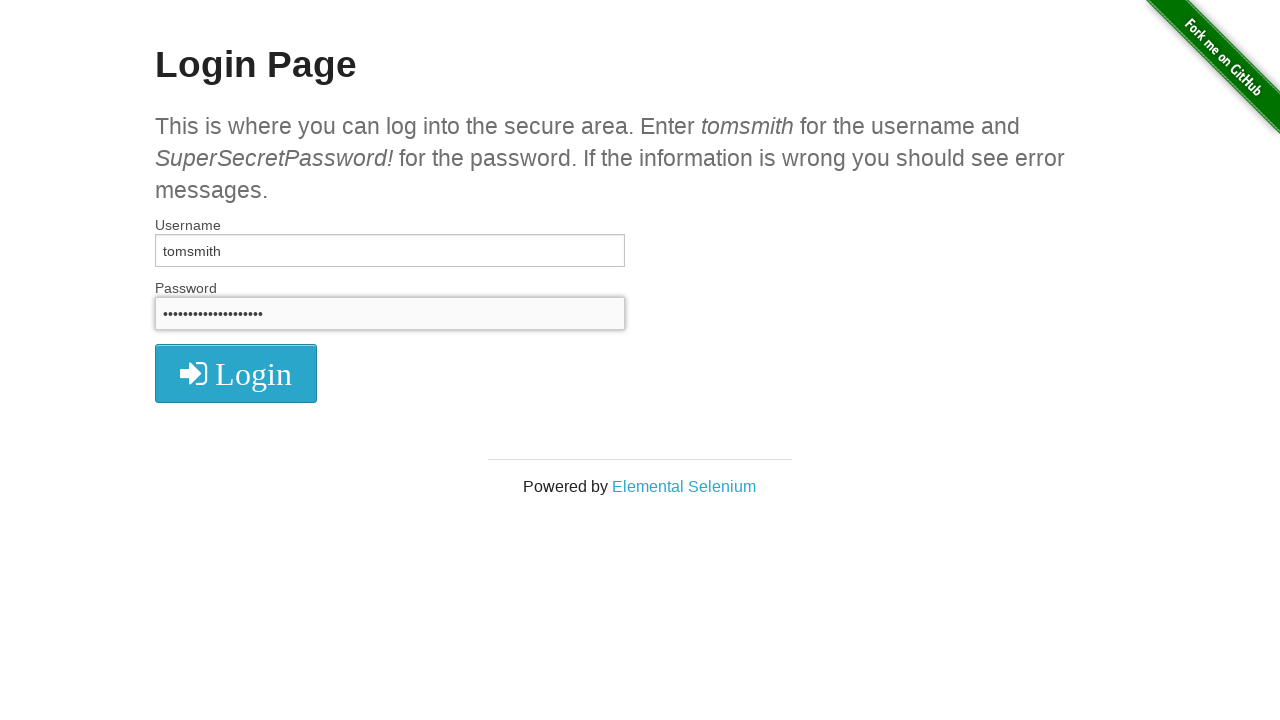

Clicked login button to authenticate at (236, 374) on xpath=//*[@id='login']/button/i
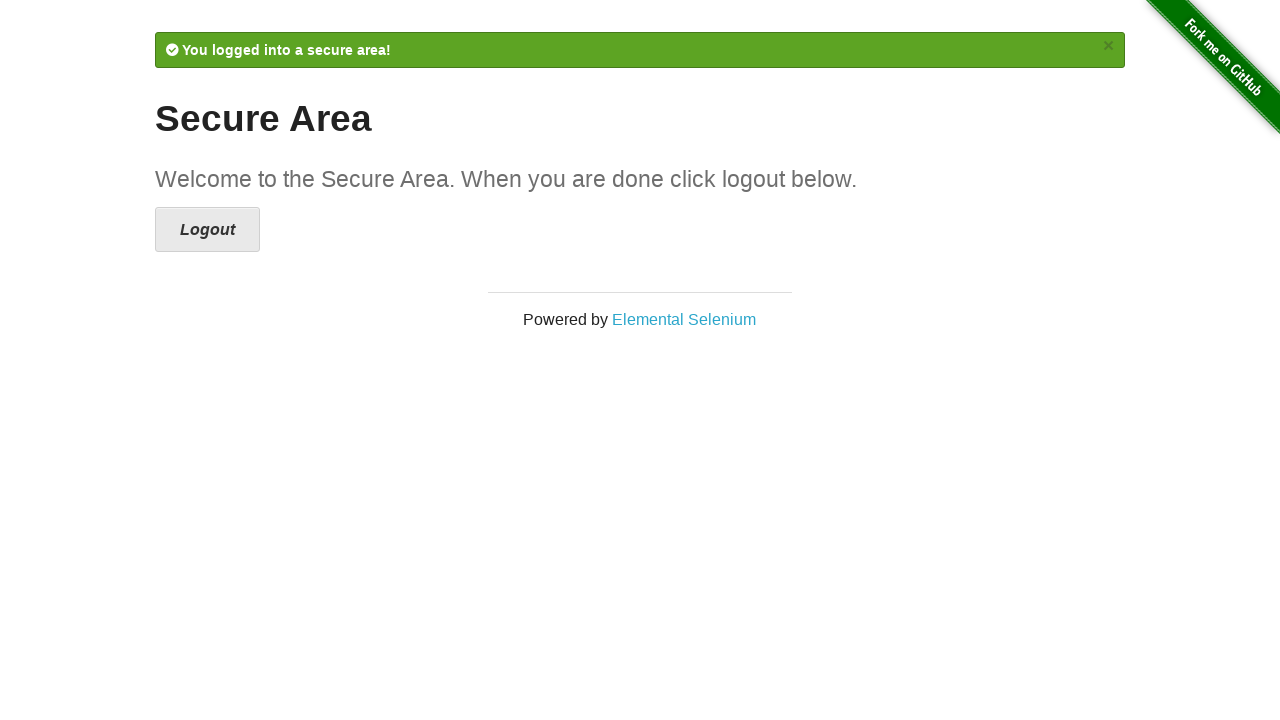

Clicked logout button at (208, 230) on xpath=//*[@class='button secondary radius']/i
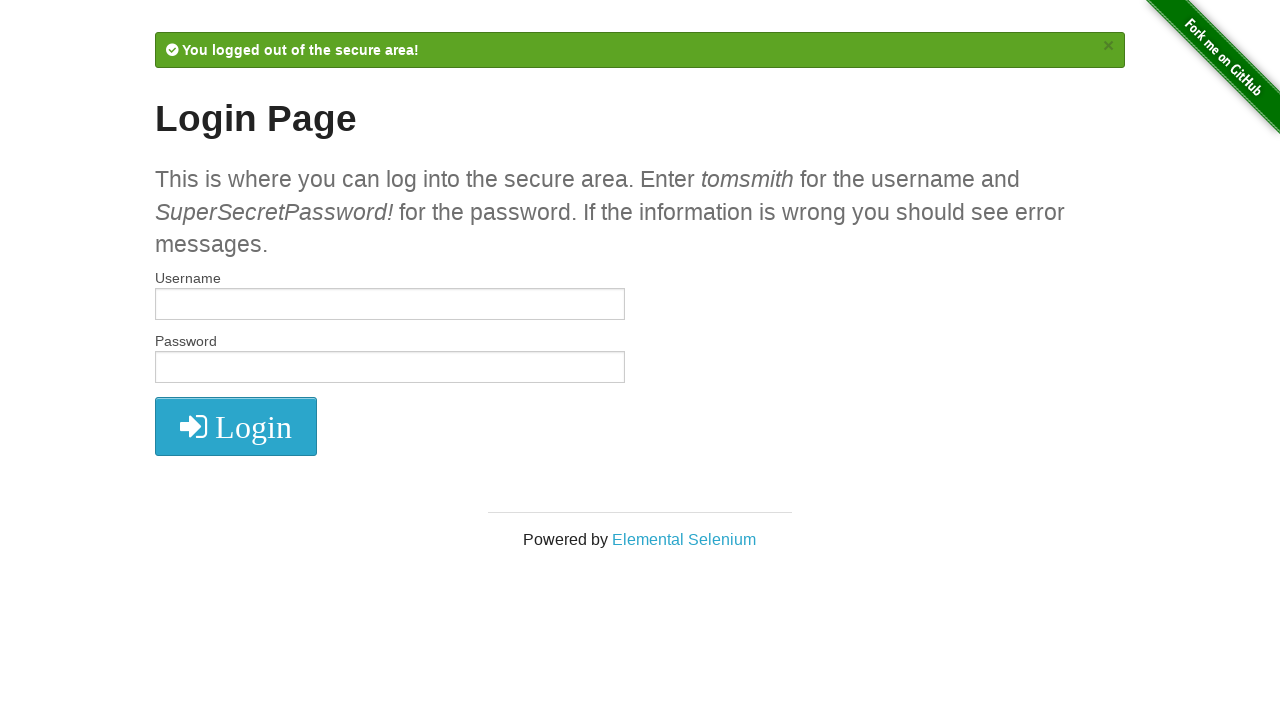

Verified user returned to login page after logout
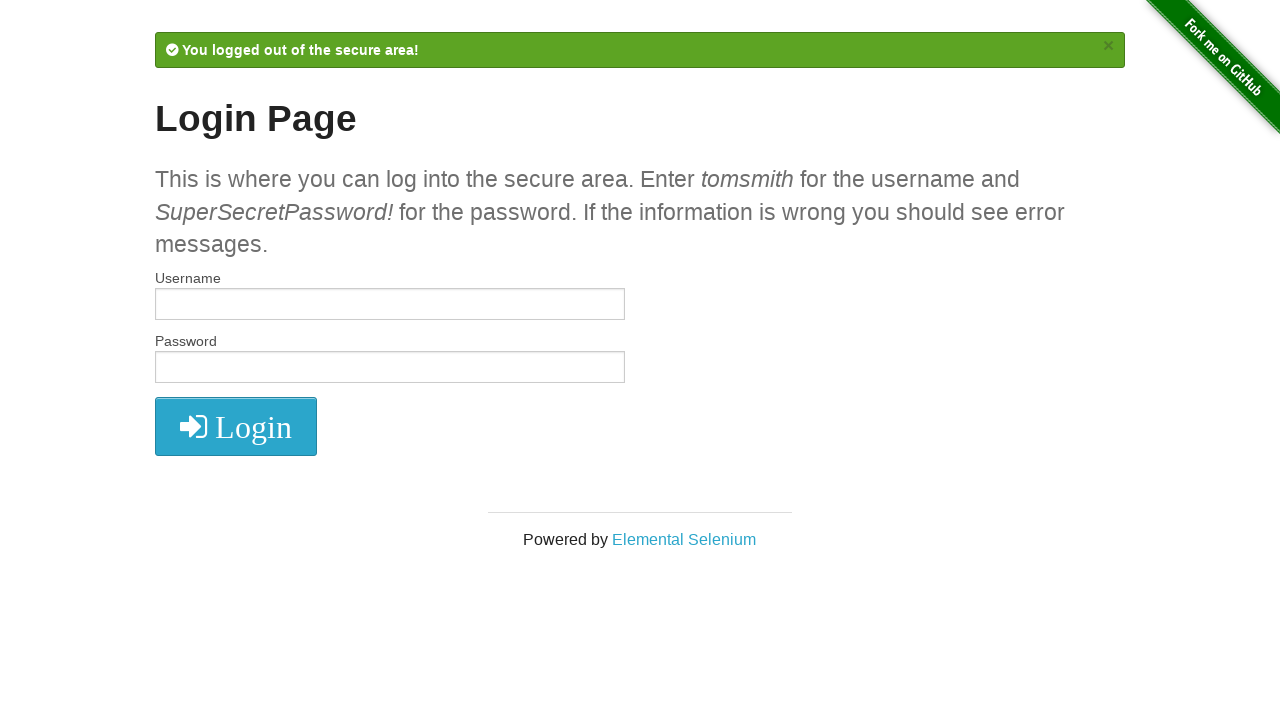

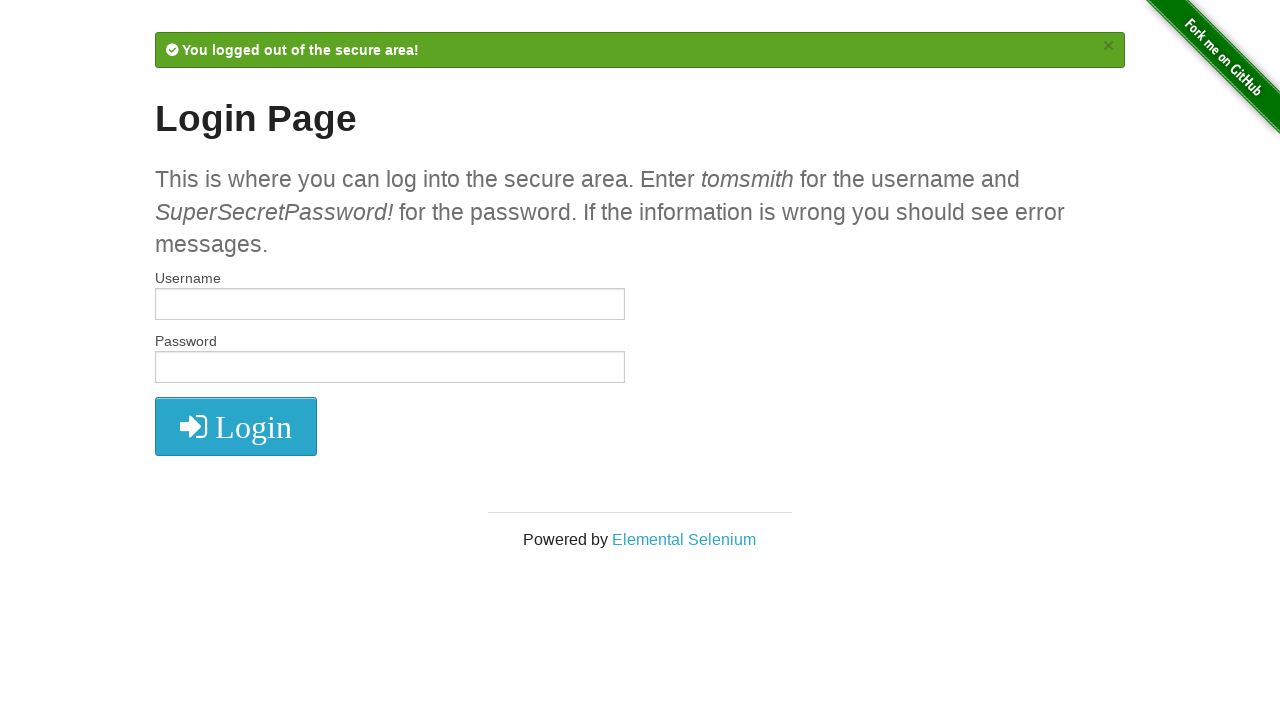